Tests the automation practice form by filling in personal details including name, email, gender, mobile number, date of birth, subjects, hobbies, and submitting the form.

Starting URL: https://demoqa.com/automation-practice-form

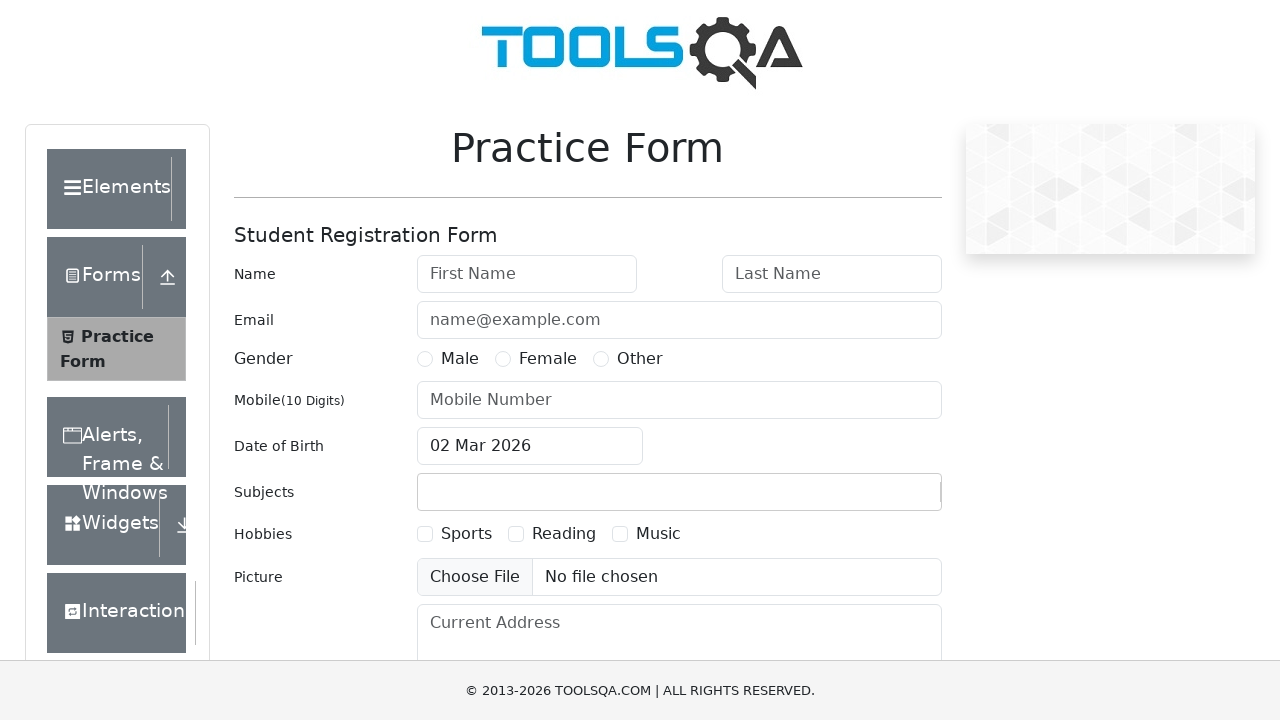

Filled first name field with 'Test' on input#firstName
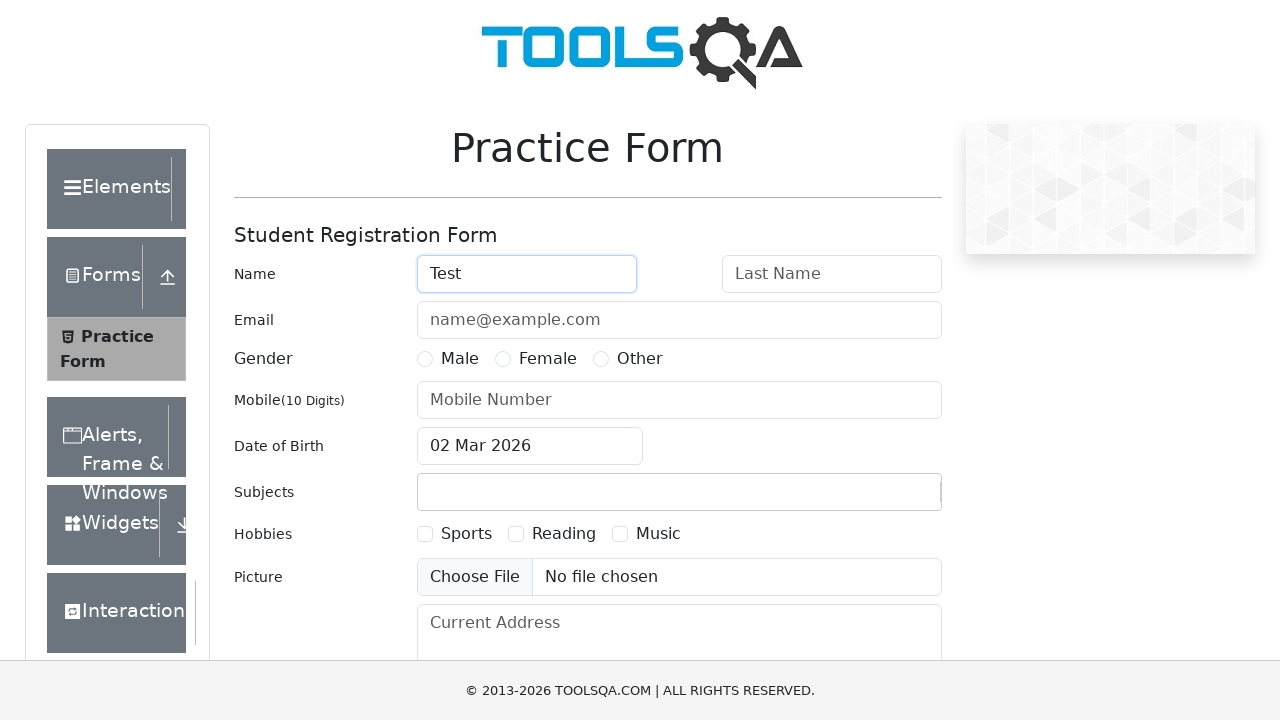

Filled last name field with 'Automation' on input#lastName
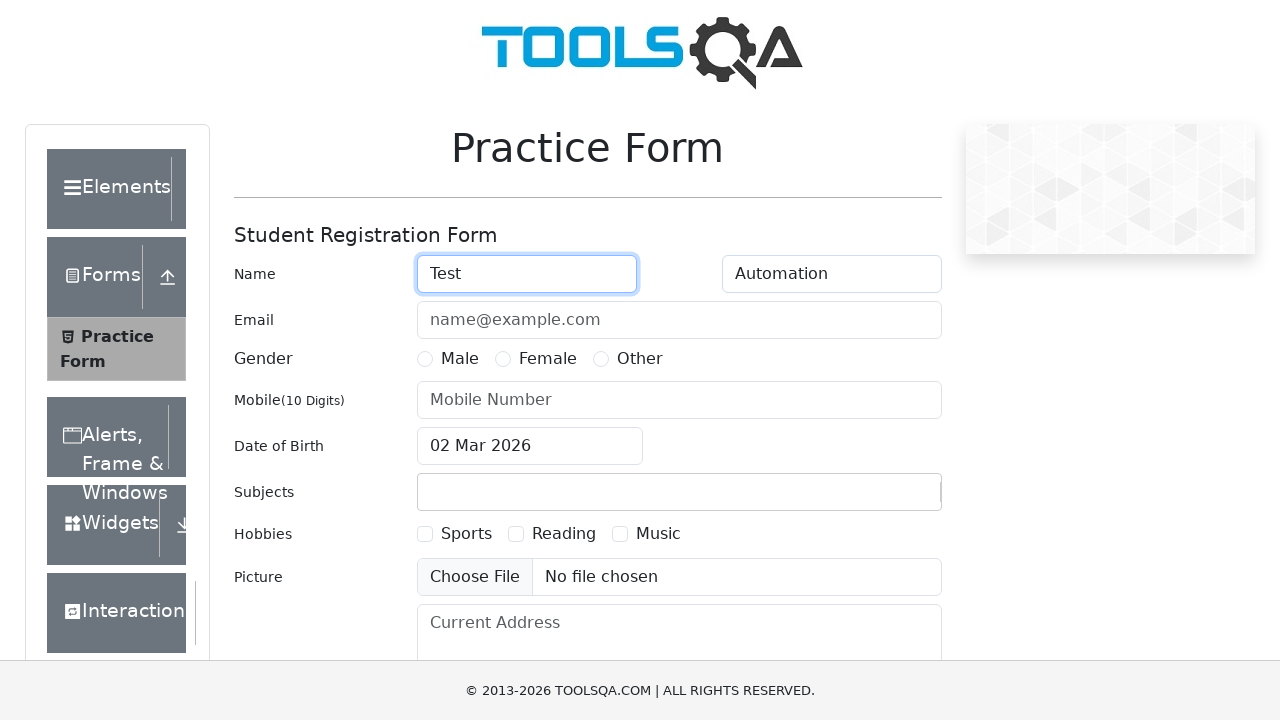

Filled email field with 'ta@yopmail.com' on input#userEmail
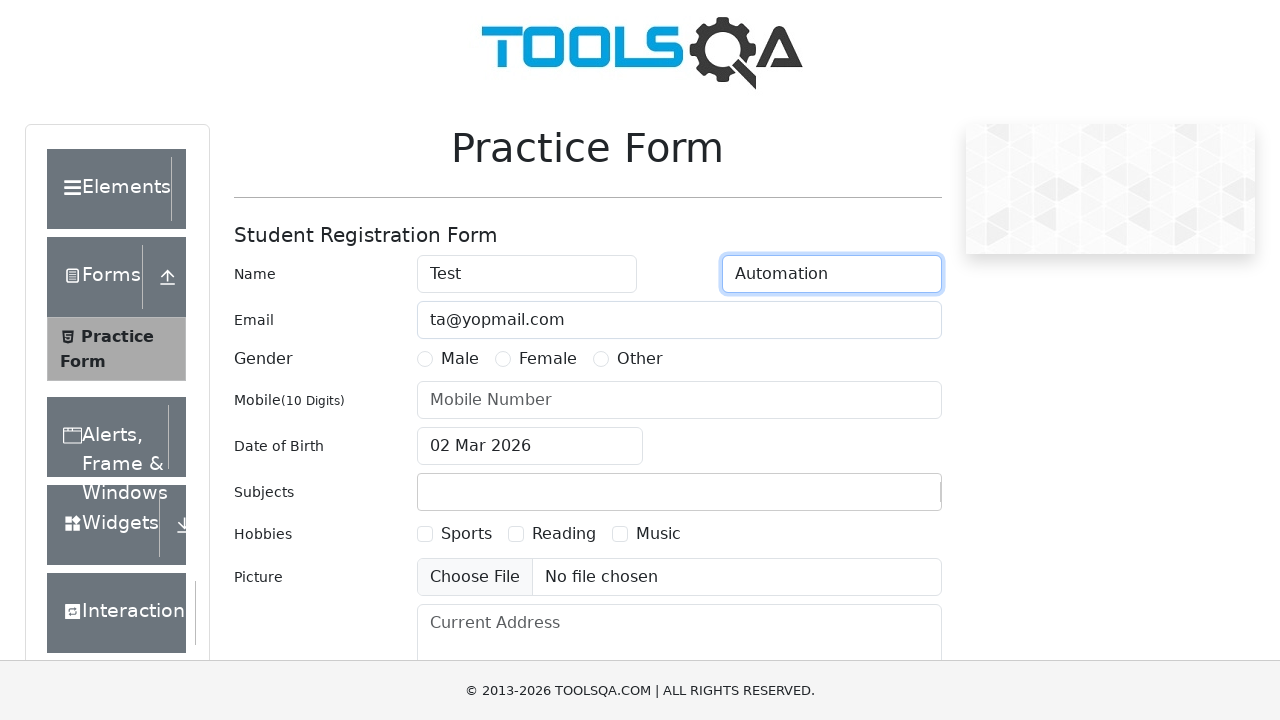

Selected 'Male' gender option at (460, 359) on label:text('Male')
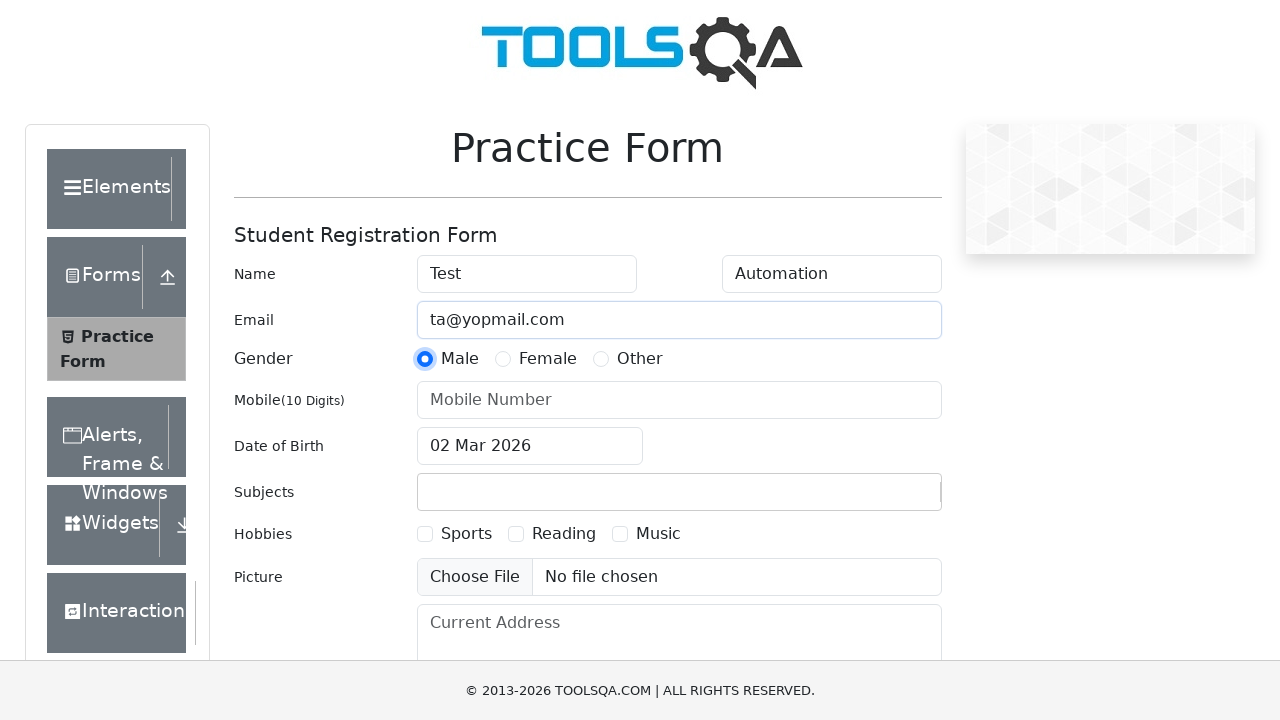

Filled mobile number field with '9999769900' on input#userNumber
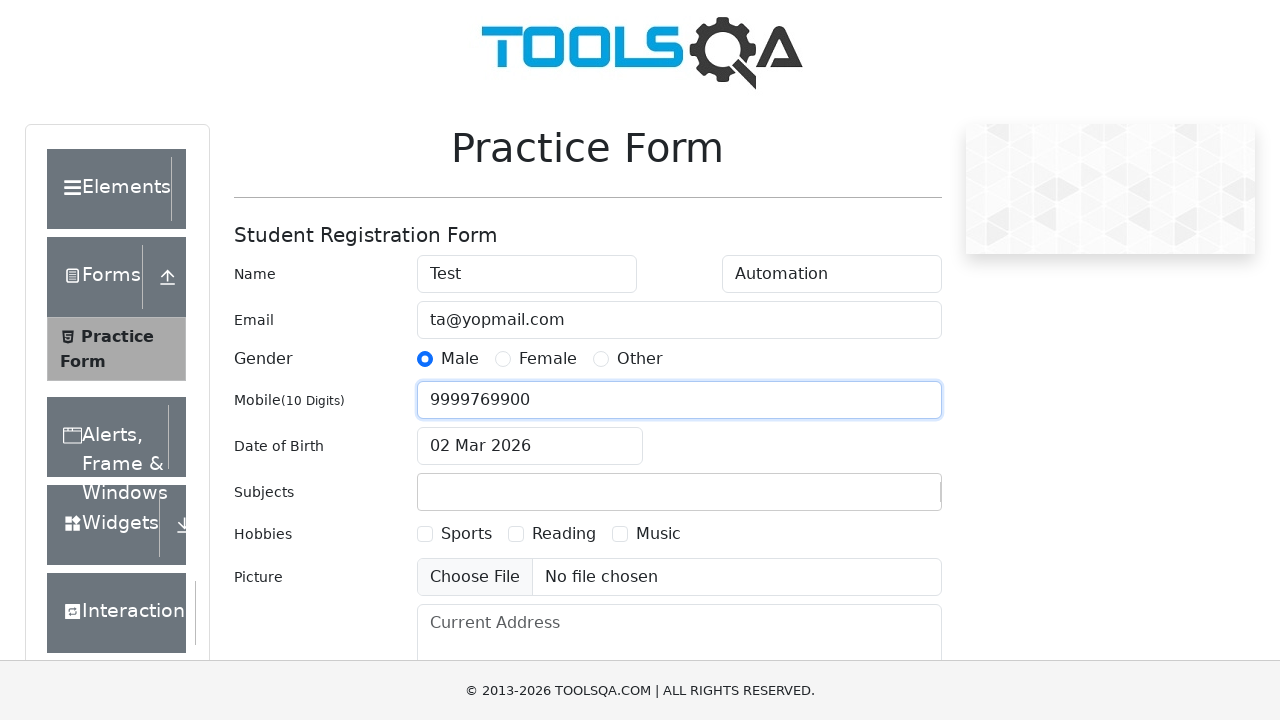

Clicked date of birth input field to open date picker at (530, 446) on input#dateOfBirthInput
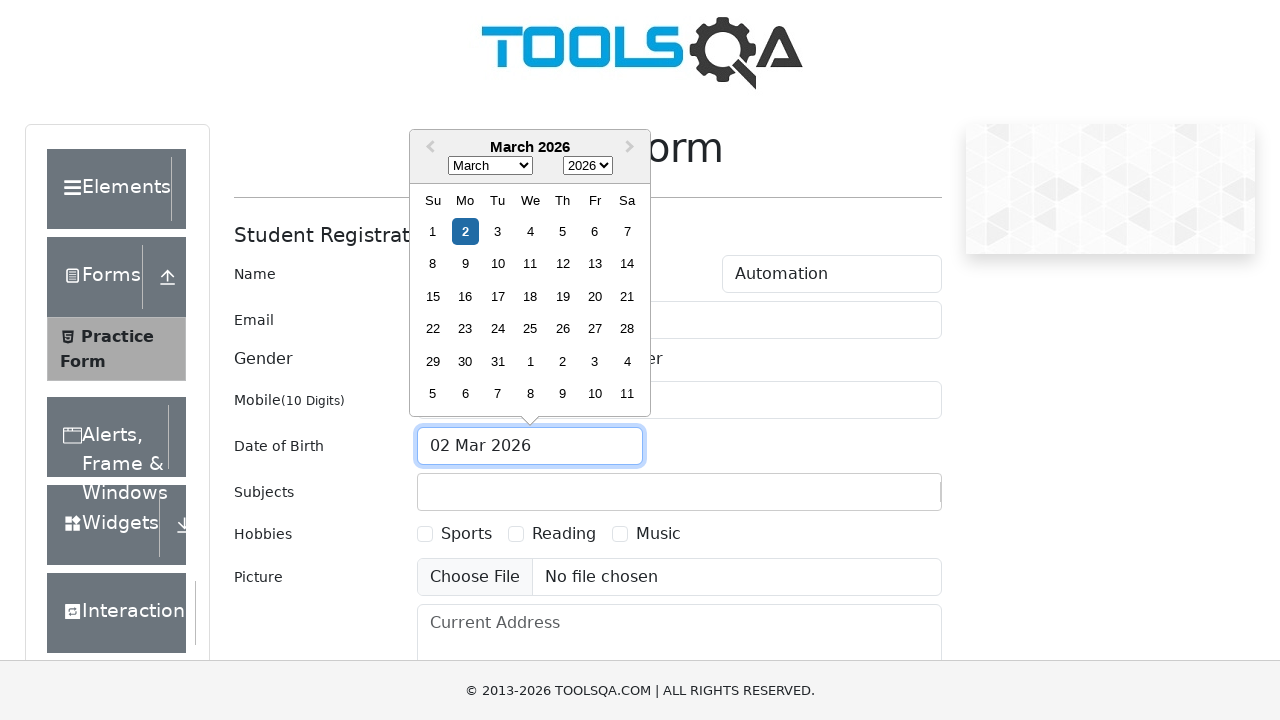

Date picker month selector loaded
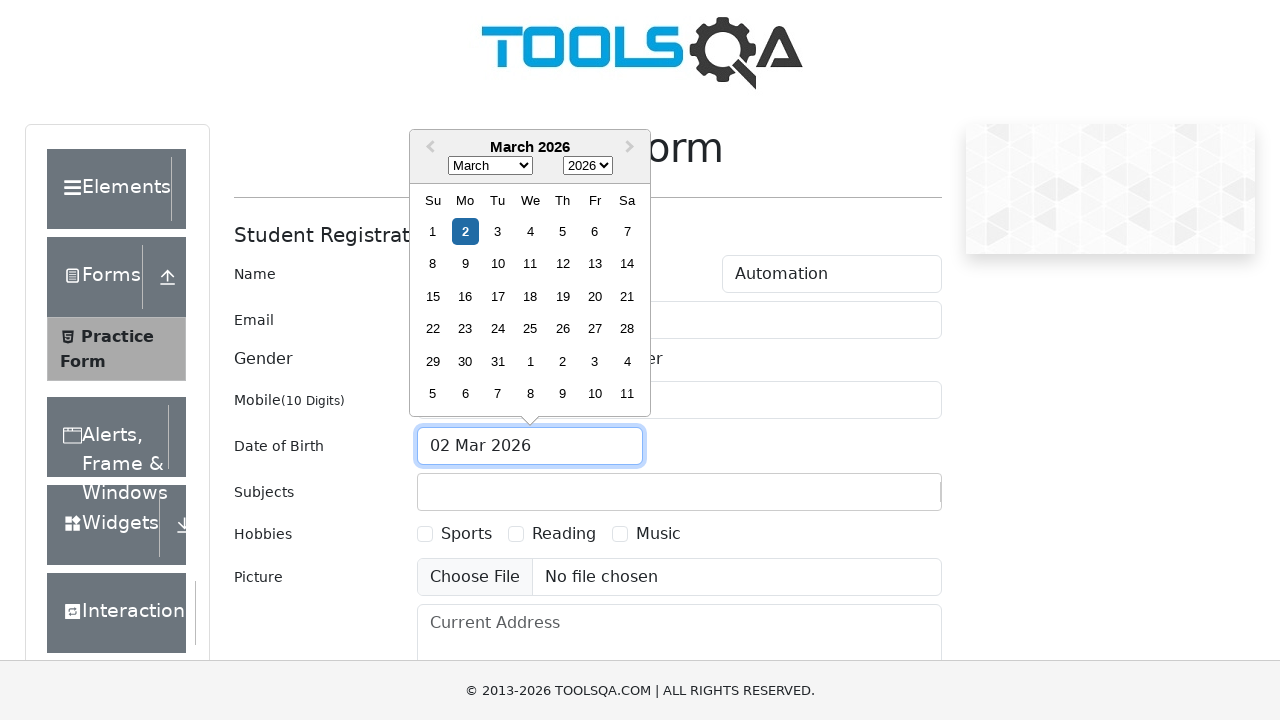

Selected 'February' from month dropdown on select.react-datepicker__month-select
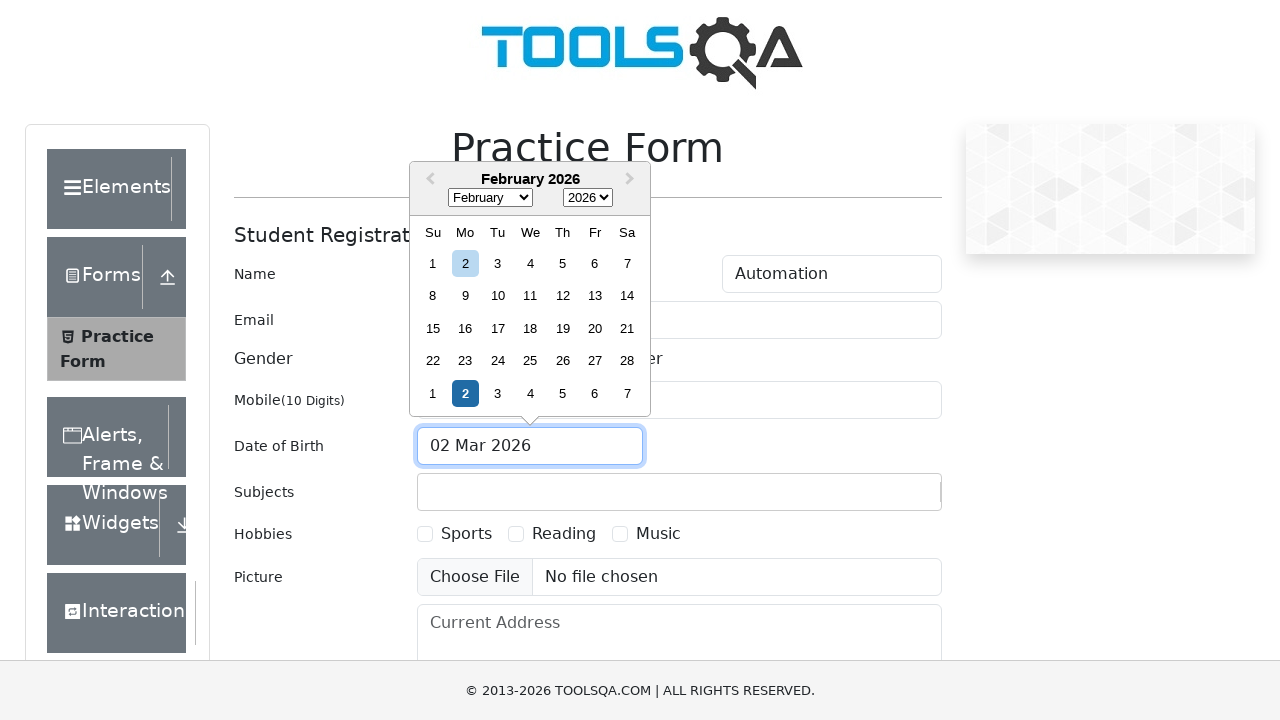

Selected '1986' from year dropdown on select.react-datepicker__year-select
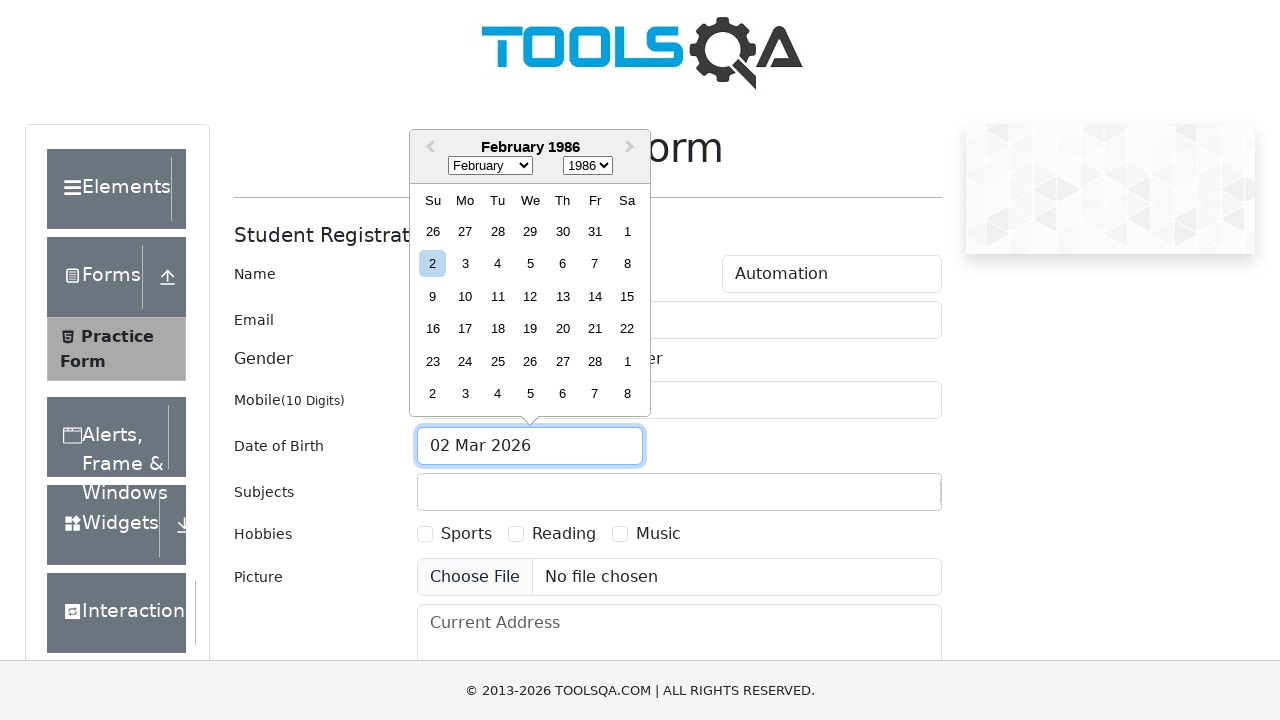

Selected day '15' from date picker calendar at (627, 296) on div[aria-label*='February'][aria-label*='15']
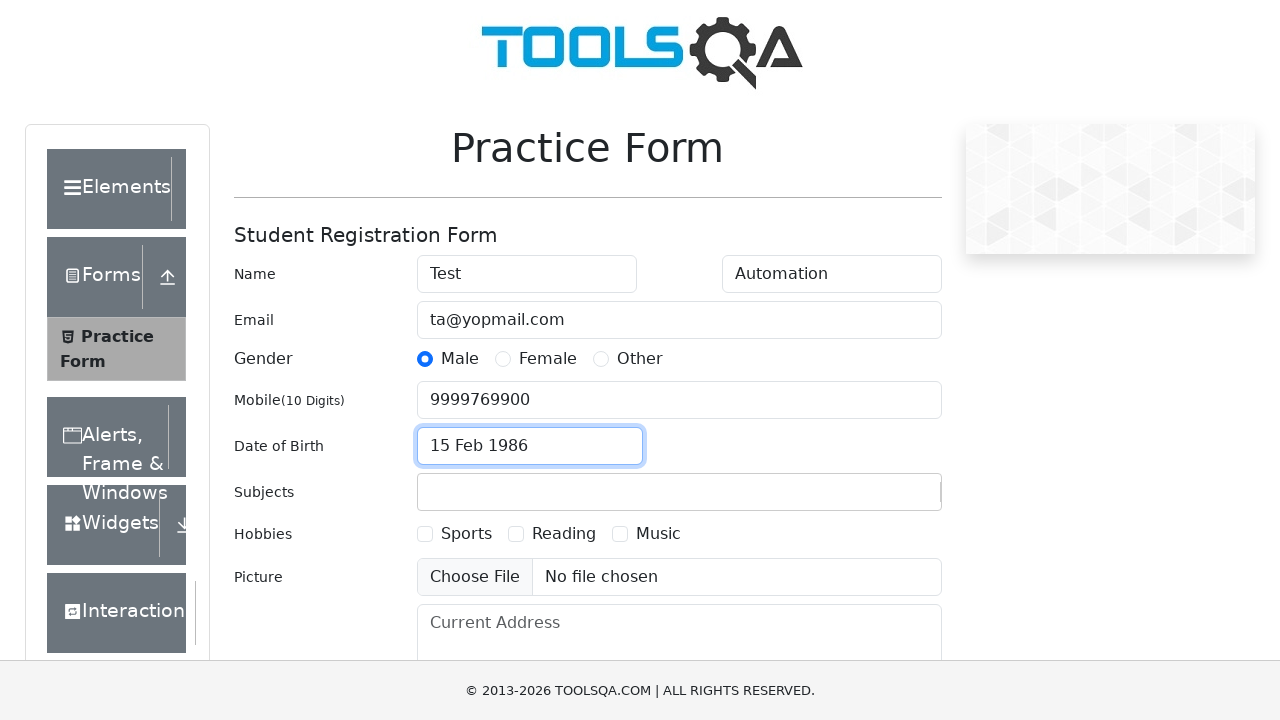

Scrolled subjects input field into view
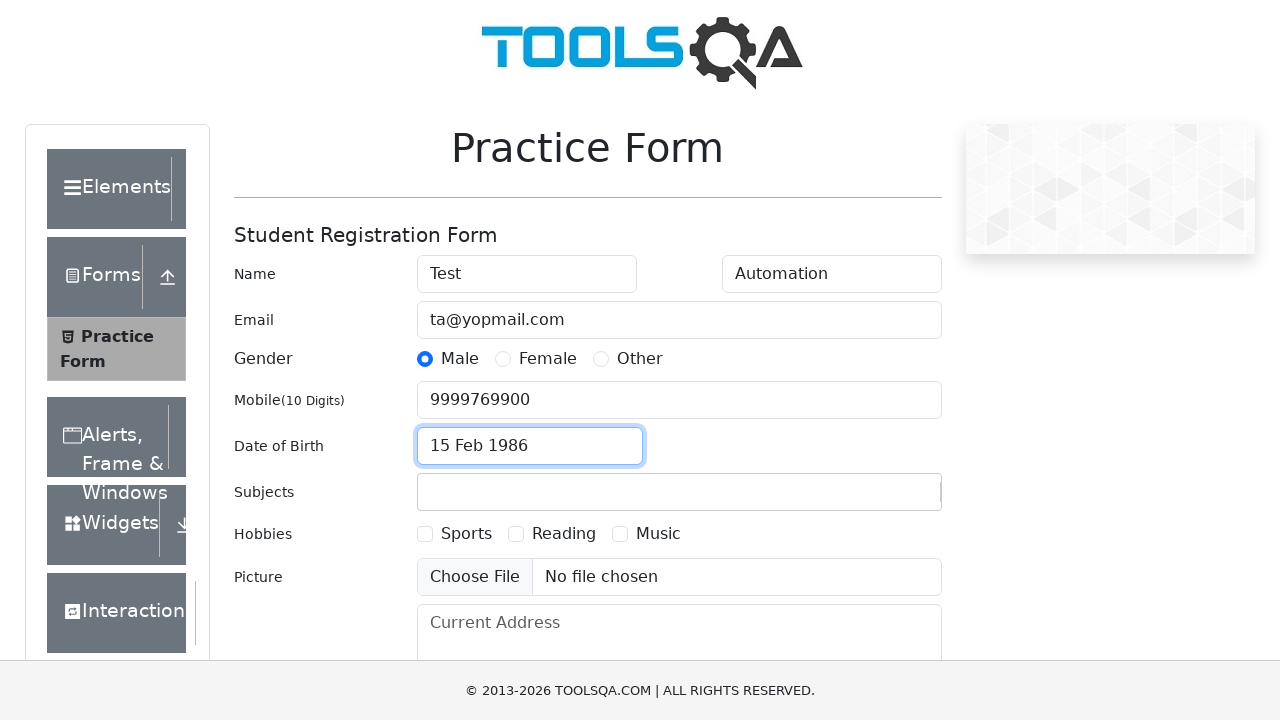

Filled subjects input with 'Computer Science' on input#subjectsInput
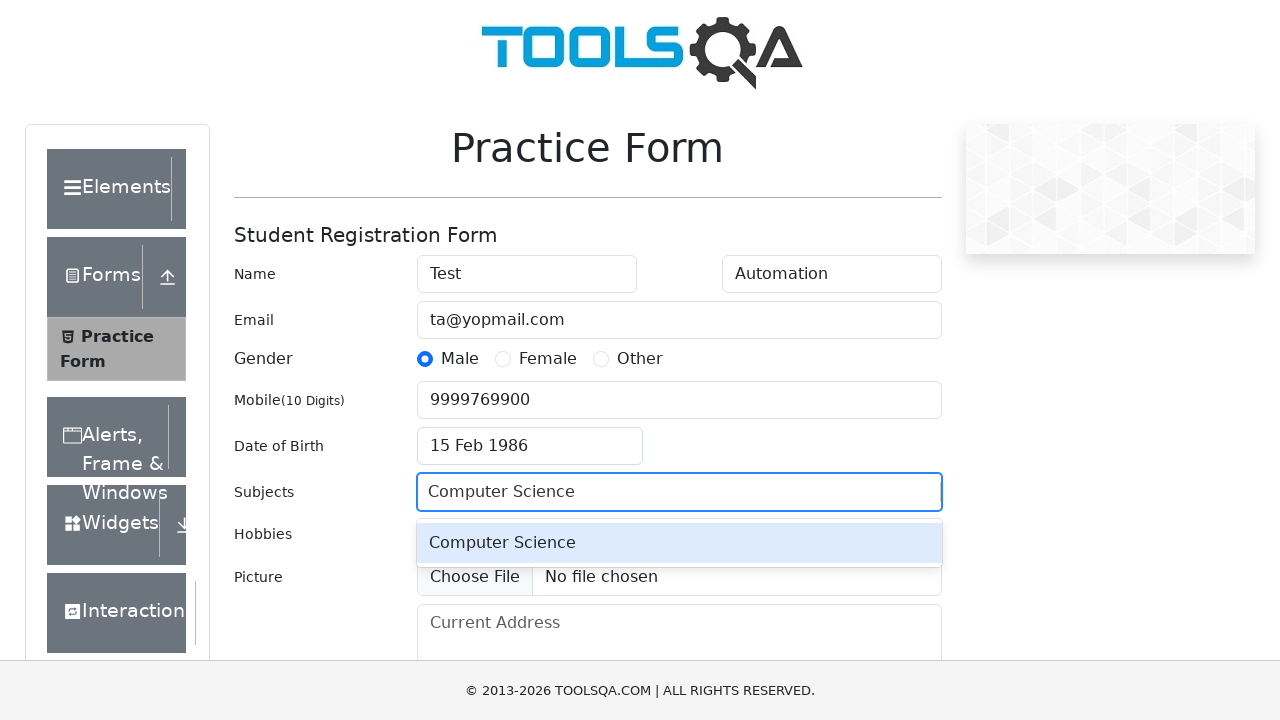

Computer Science dropdown option appeared
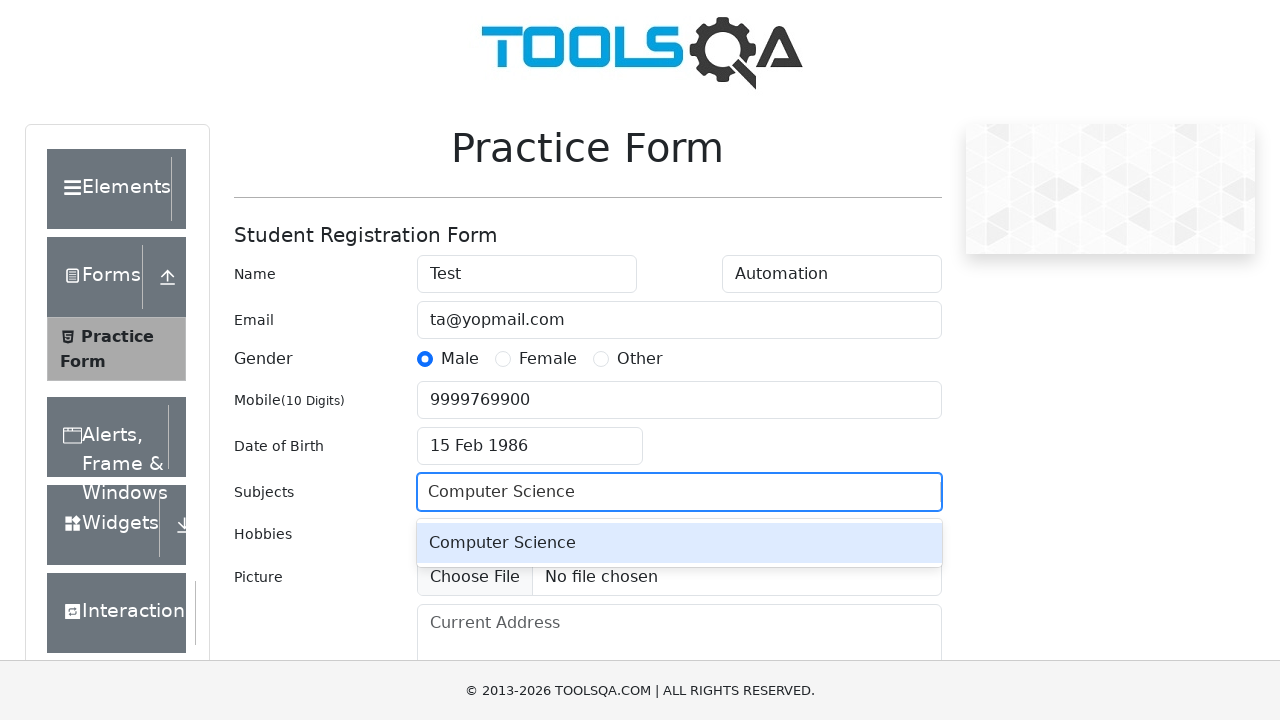

Selected 'Computer Science' from subjects dropdown at (679, 543) on div:text('Computer Science')[id*='option']
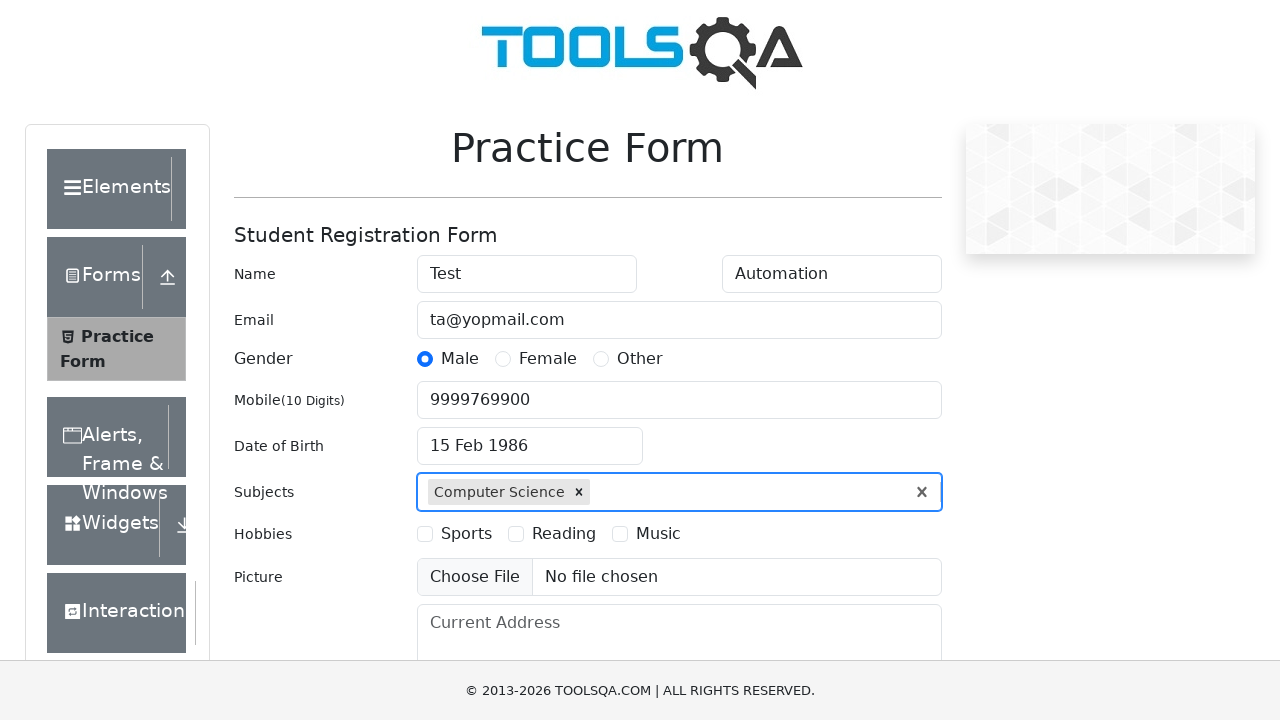

Selected 'Sports' hobby checkbox at (466, 534) on label:text('Sports')
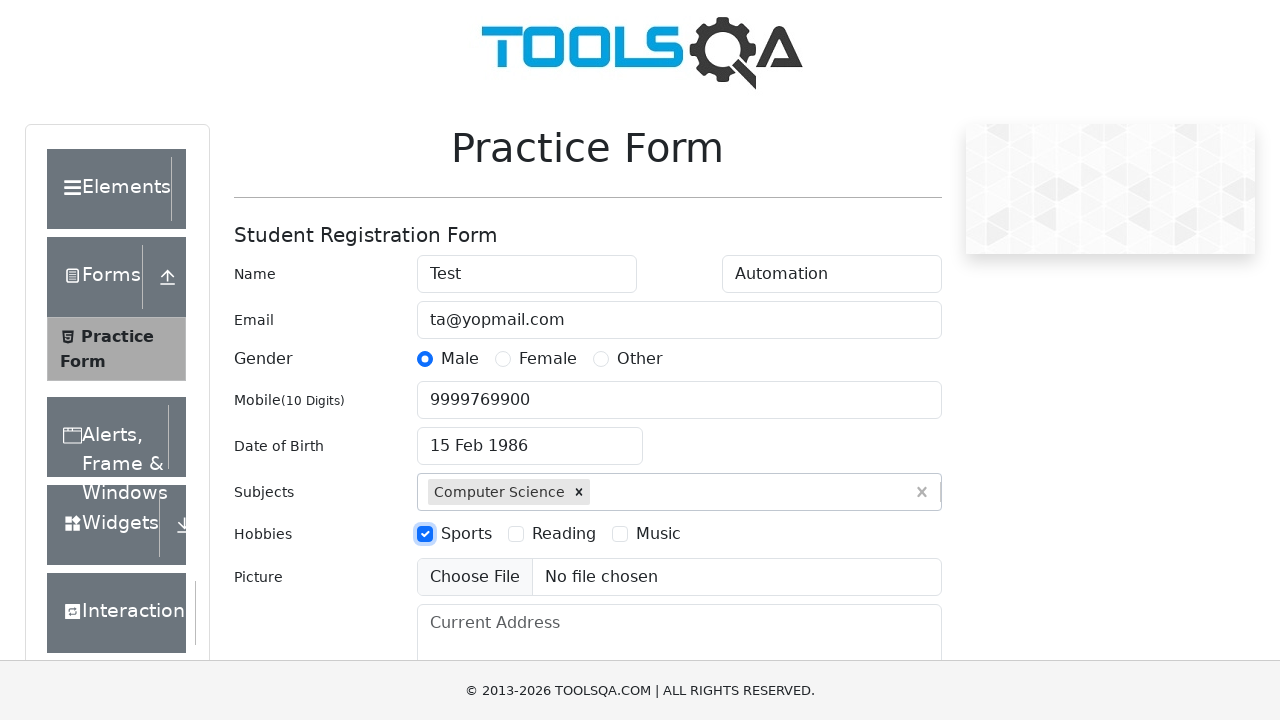

Selected 'Reading' hobby checkbox at (564, 534) on label:text('Reading')
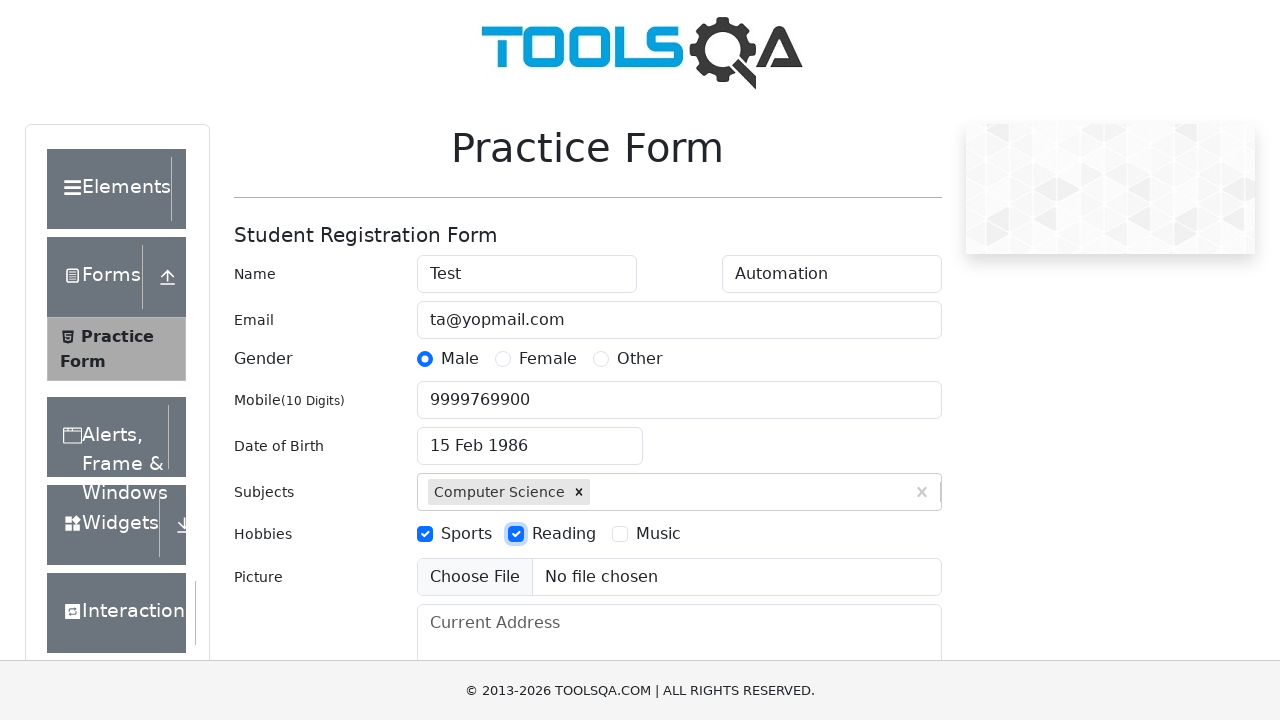

Submitted form using JavaScript click
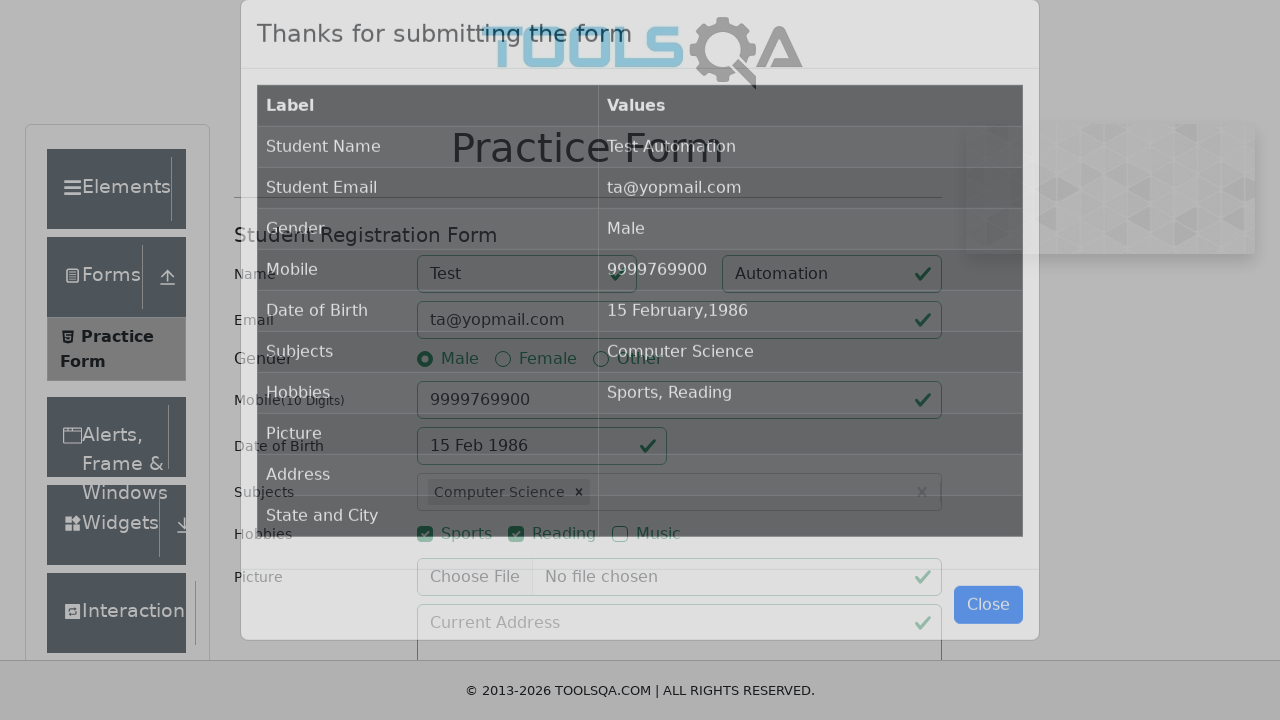

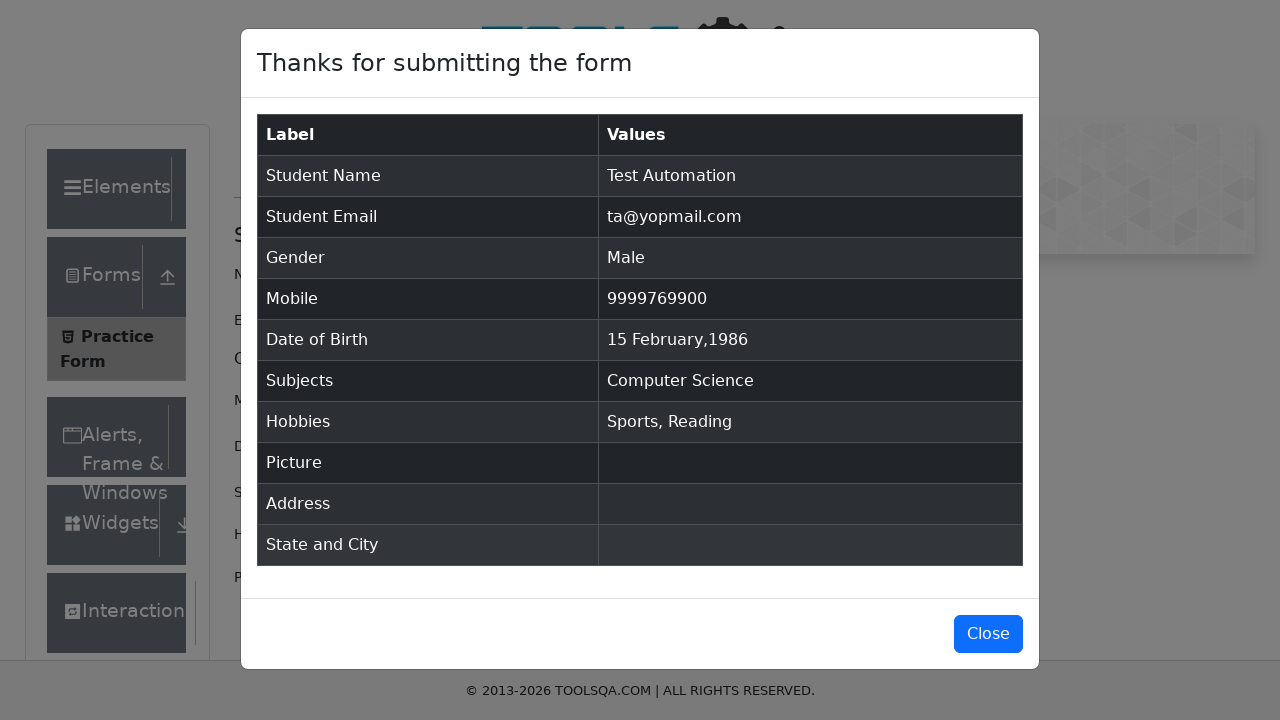